Tests opening a new browser tab by navigating to a page, verifying the URL and title, then opening a new tab and navigating to a different URL while verifying the new tab's URL and title.

Starting URL: https://the-internet.herokuapp.com/windows

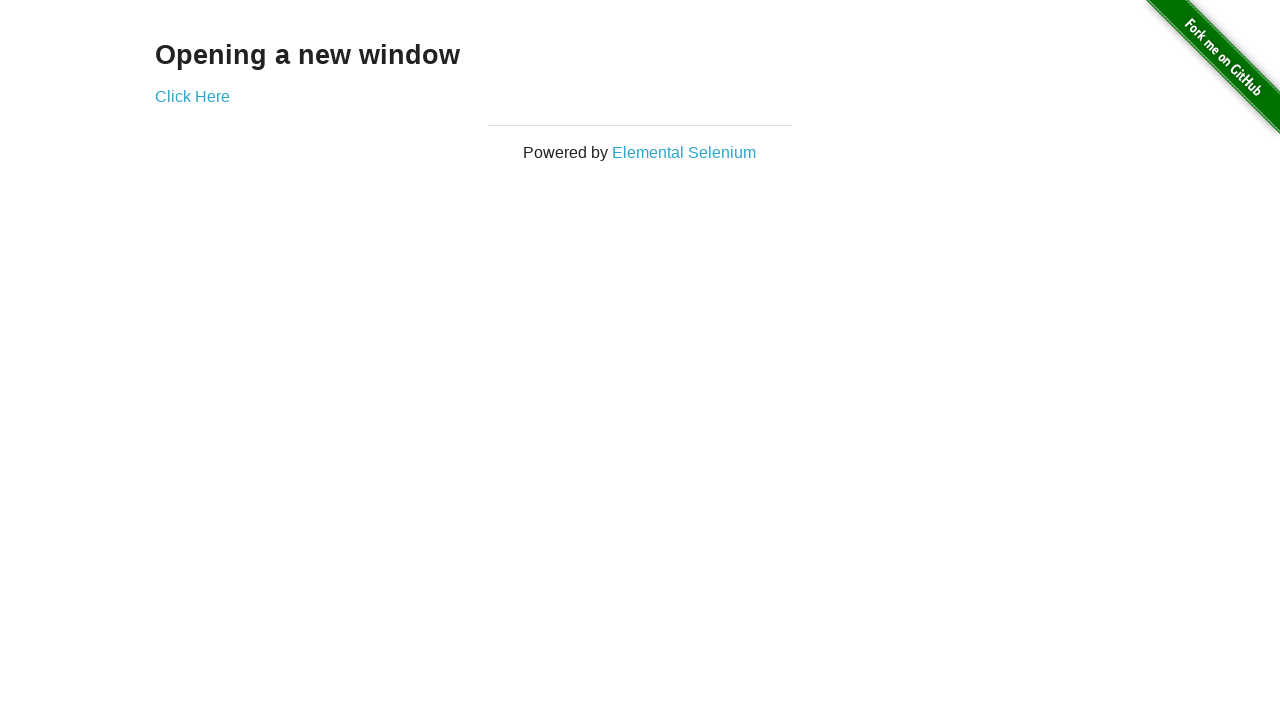

Verified current URL contains /windows
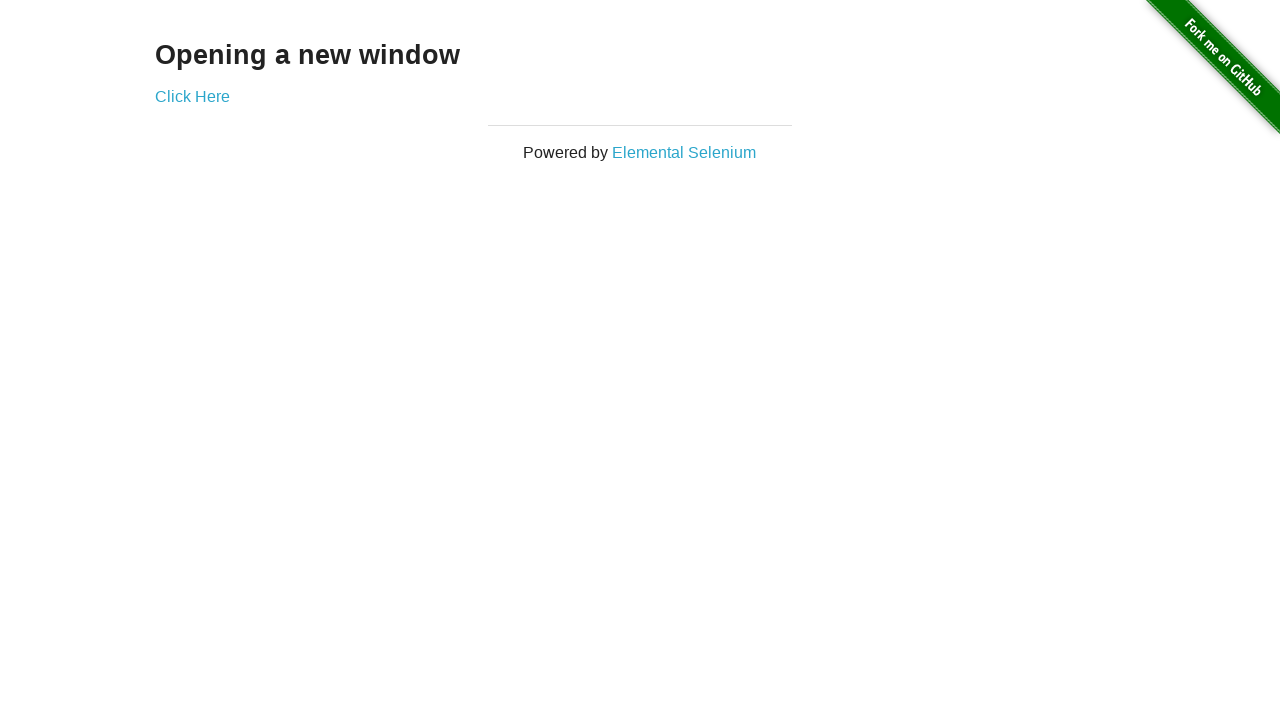

Verified page title is 'The Internet'
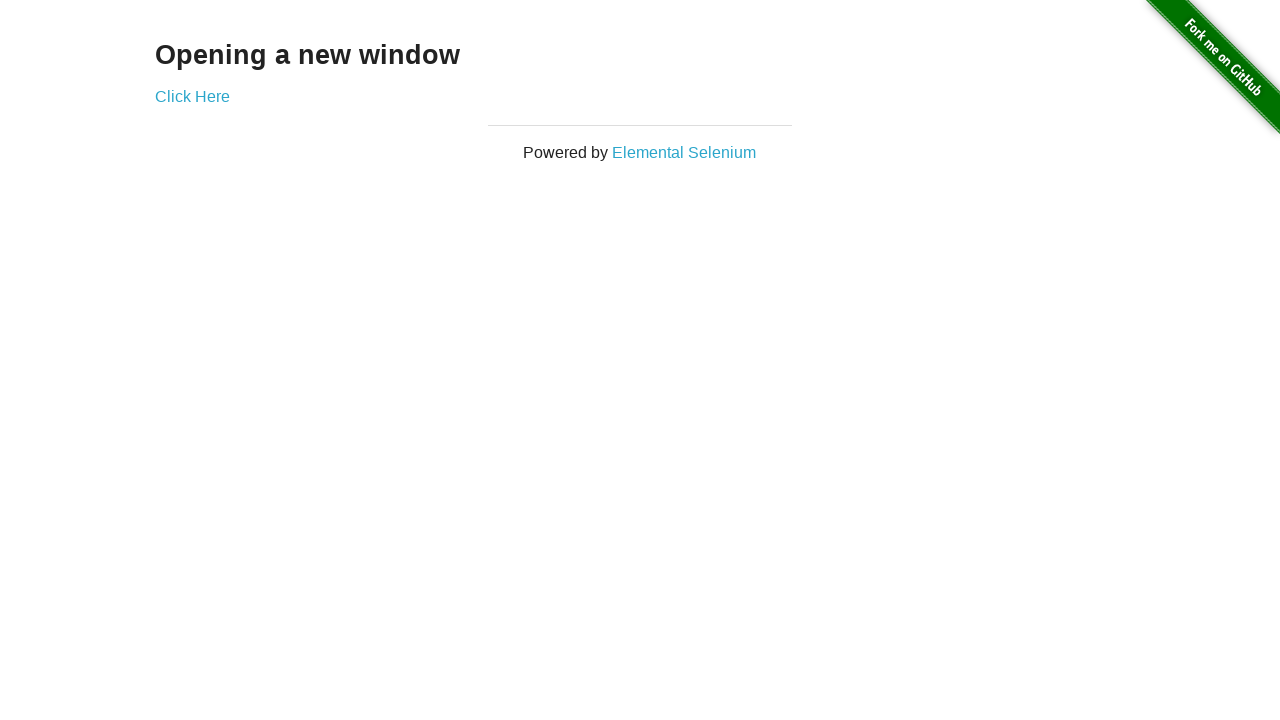

Opened a new browser tab
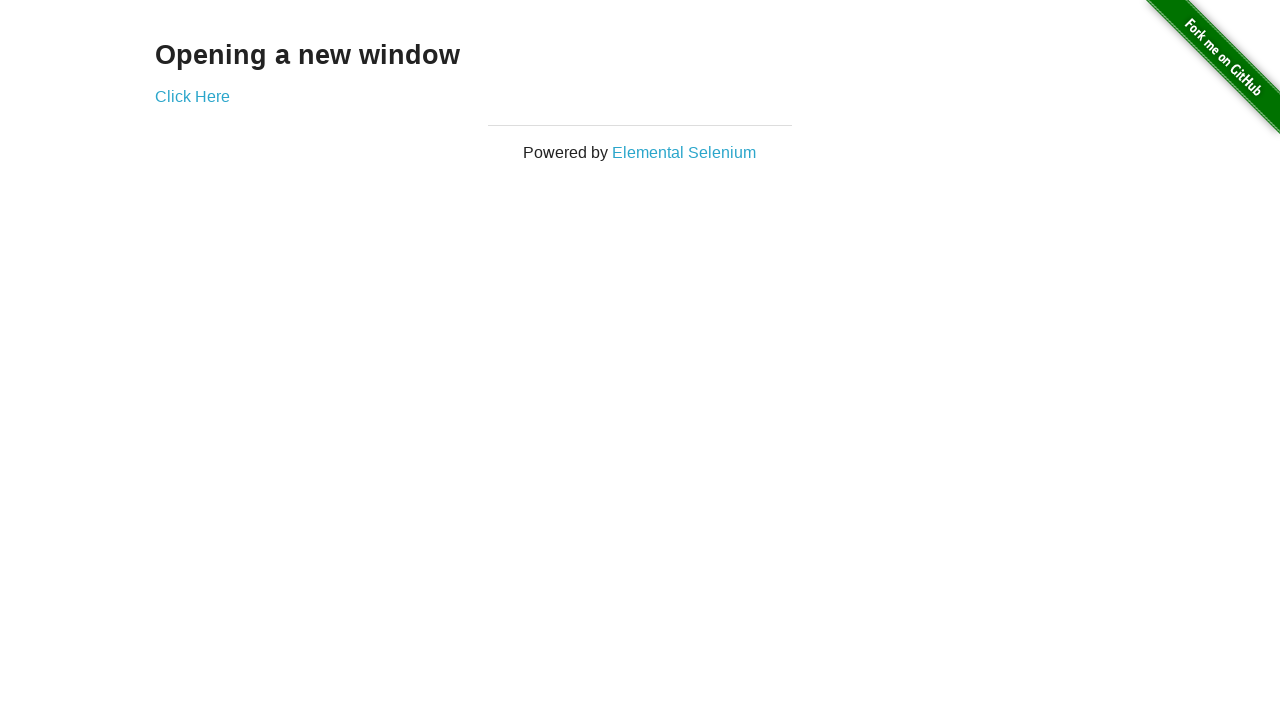

Navigated new tab to typos page
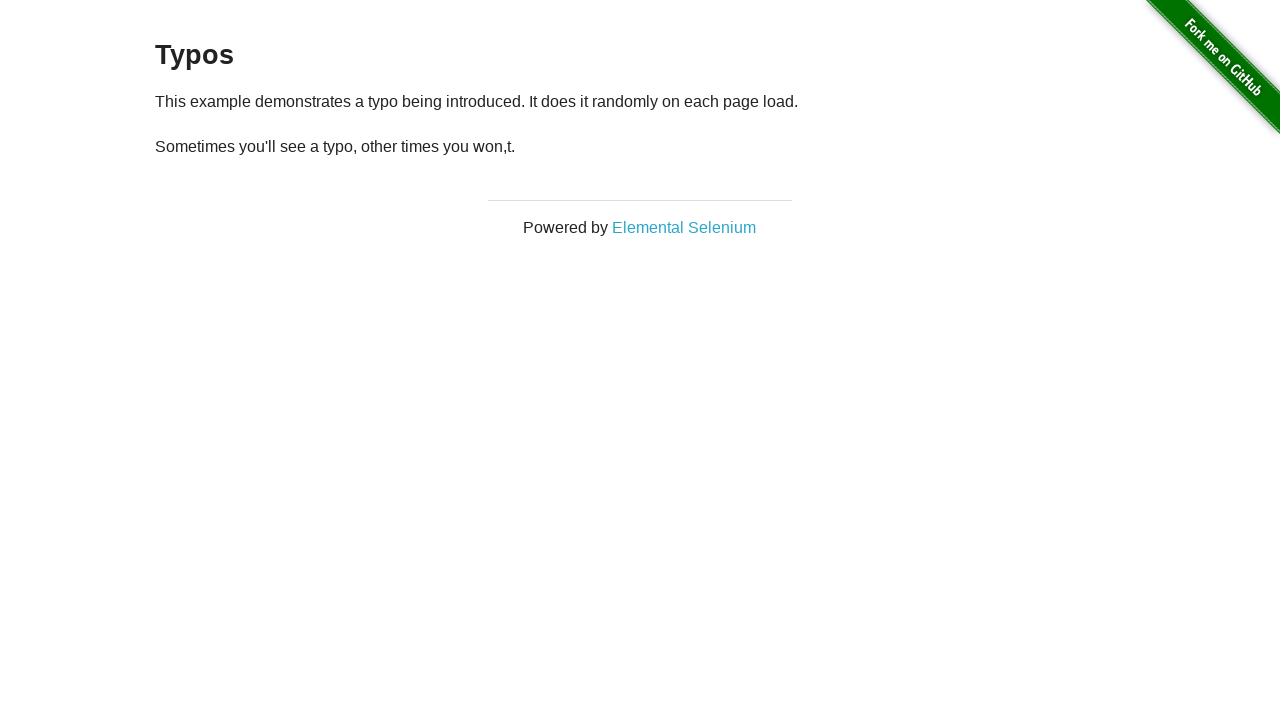

Verified 2 tabs are open in context
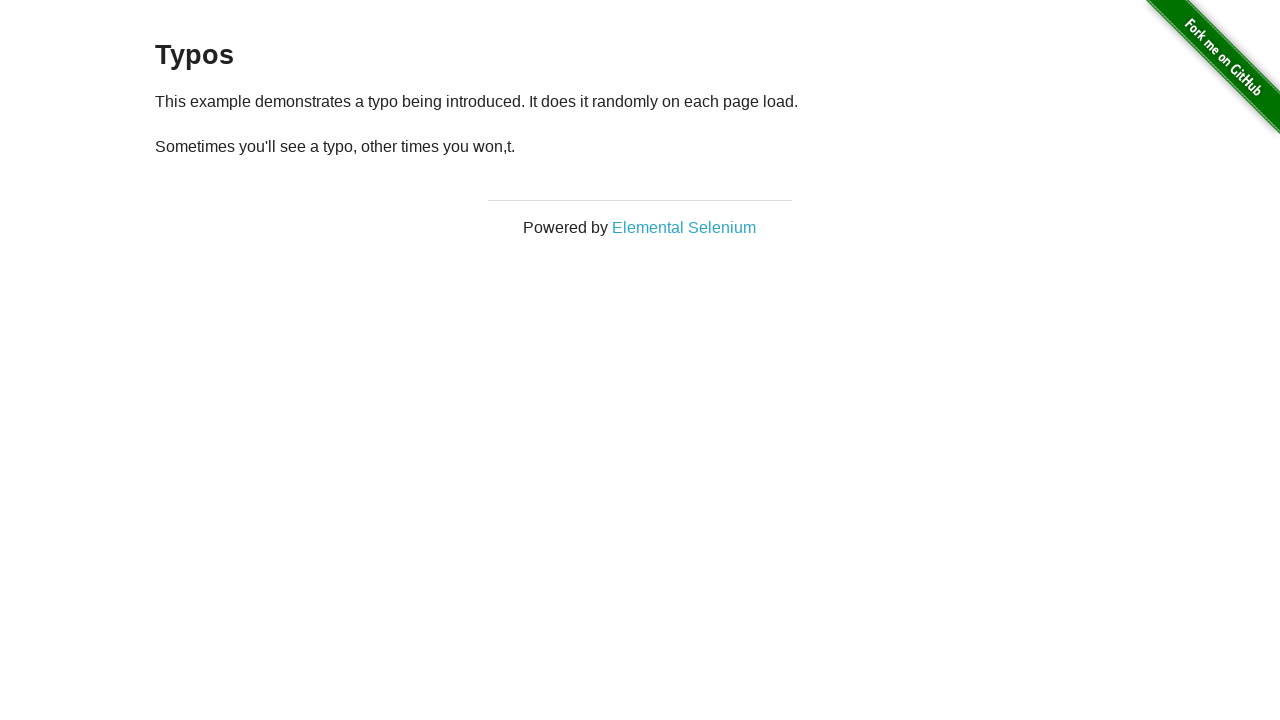

Verified new tab URL contains /typos
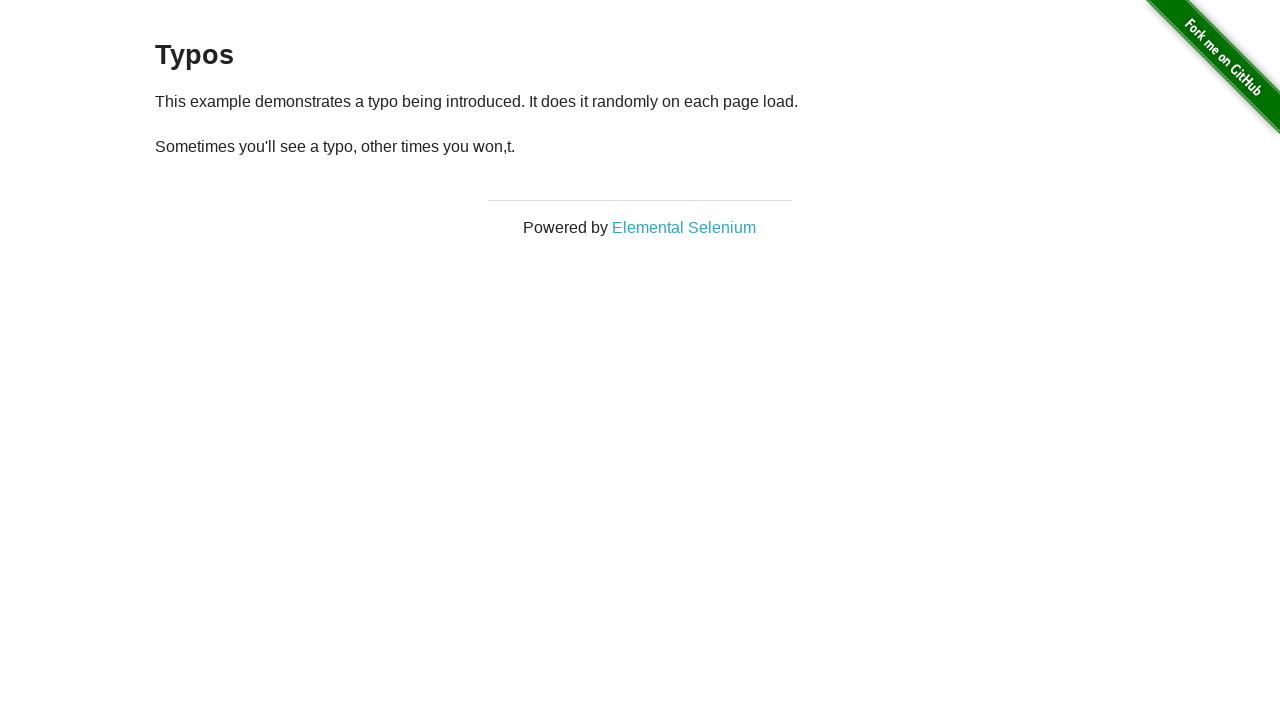

Verified new tab title is 'The Internet'
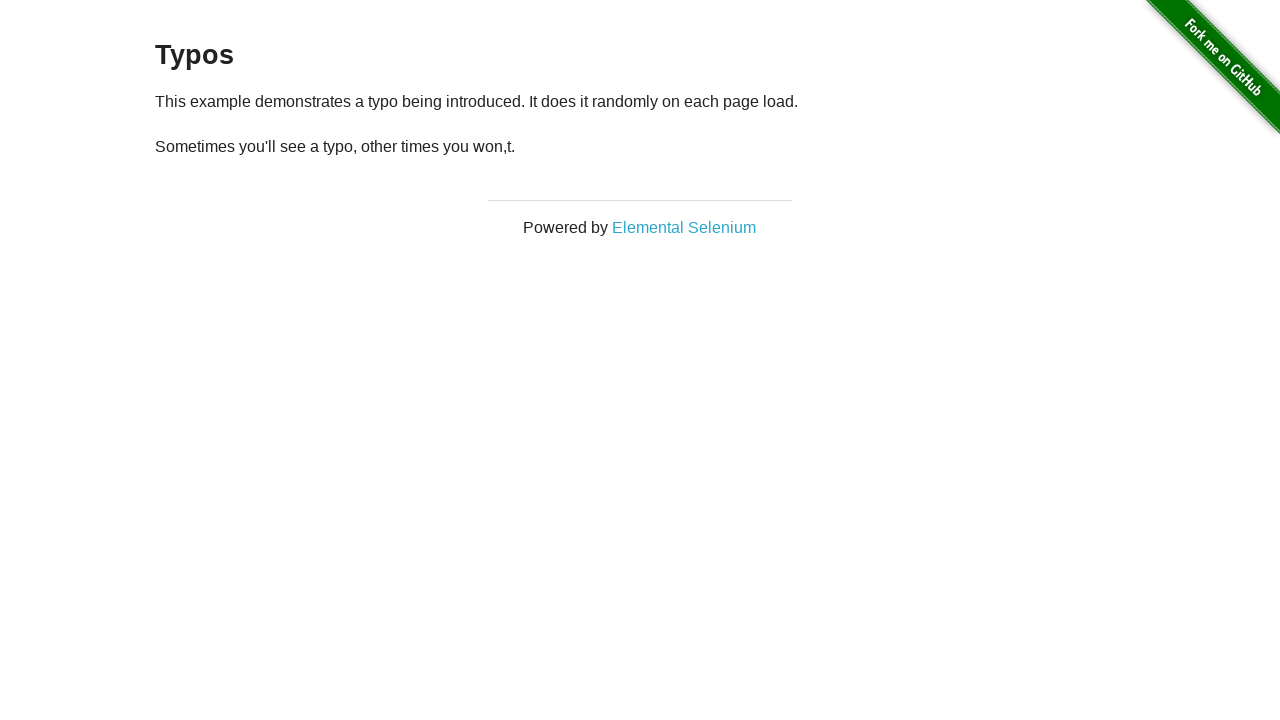

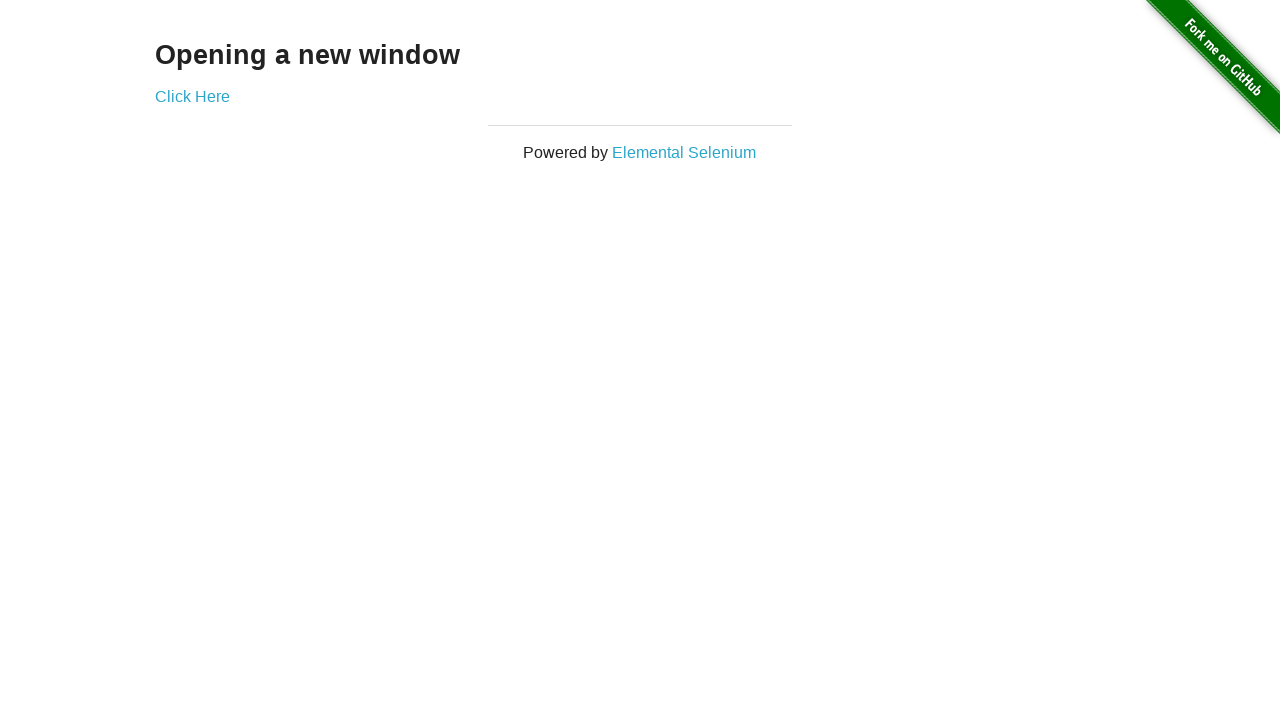